Tests that an unconnected user cannot see the Post button on a community page

Starting URL: https://near.org/devhub.near/widget/app?page=community&handle=webassemblymusic

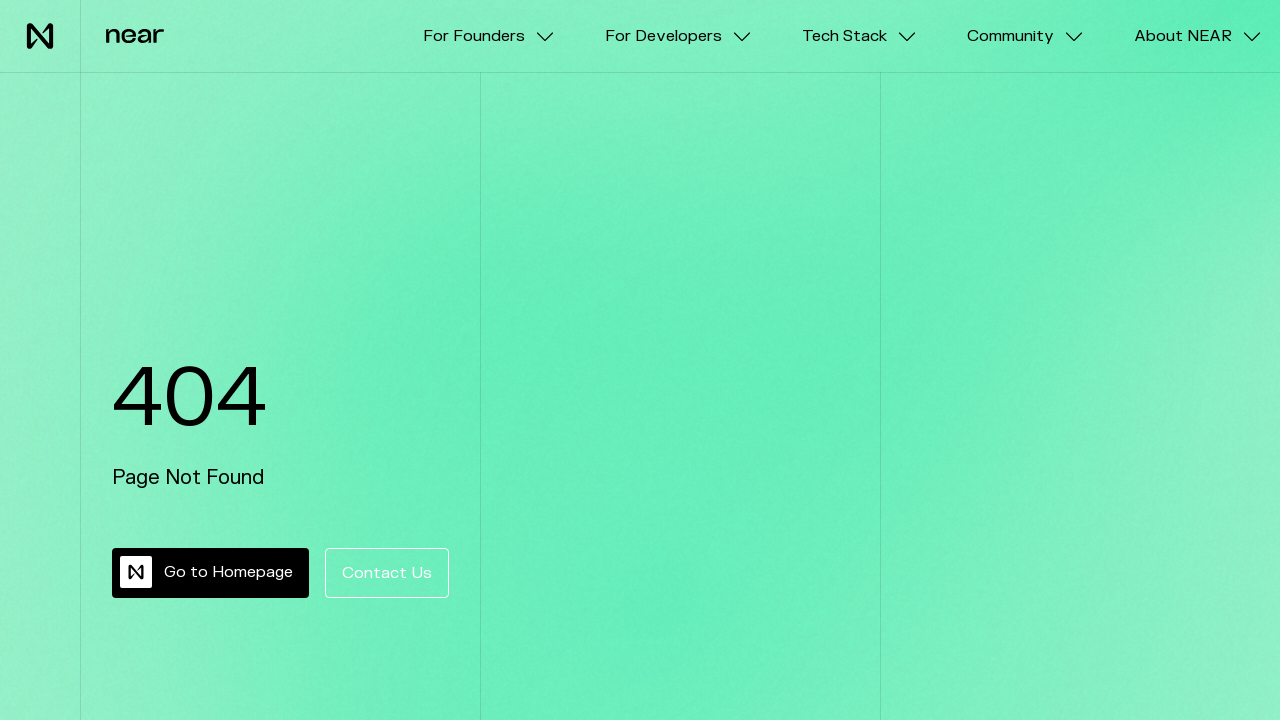

Verified that Post button is not present for unconnected user on community page
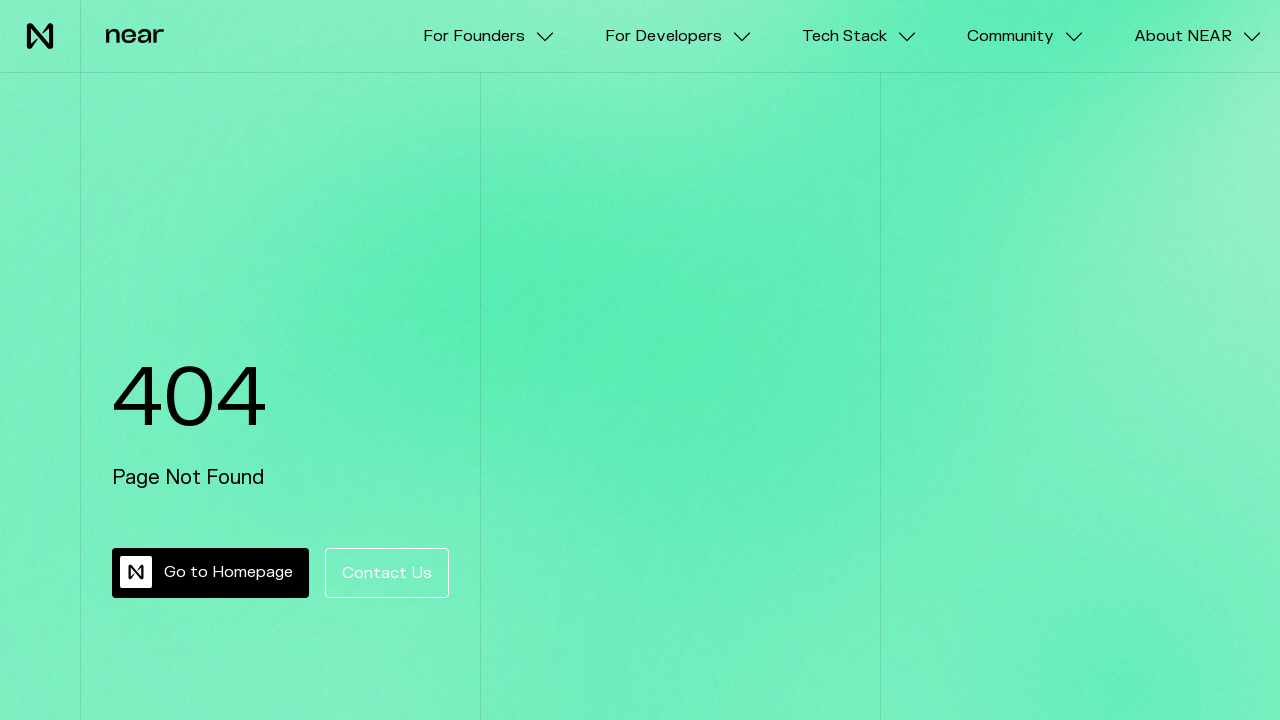

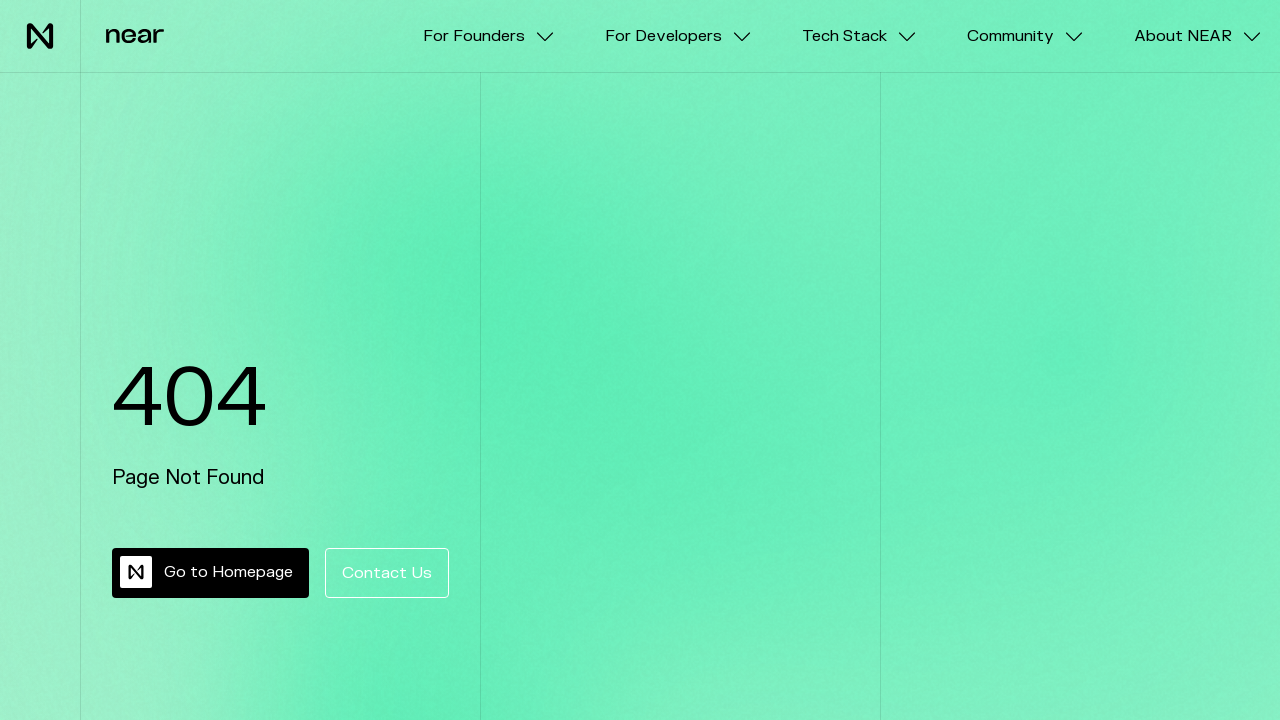